Tests showing and hiding a text element by clicking a hide button and verifying the element visibility states.

Starting URL: https://rahulshettyacademy.com/AutomationPractice/

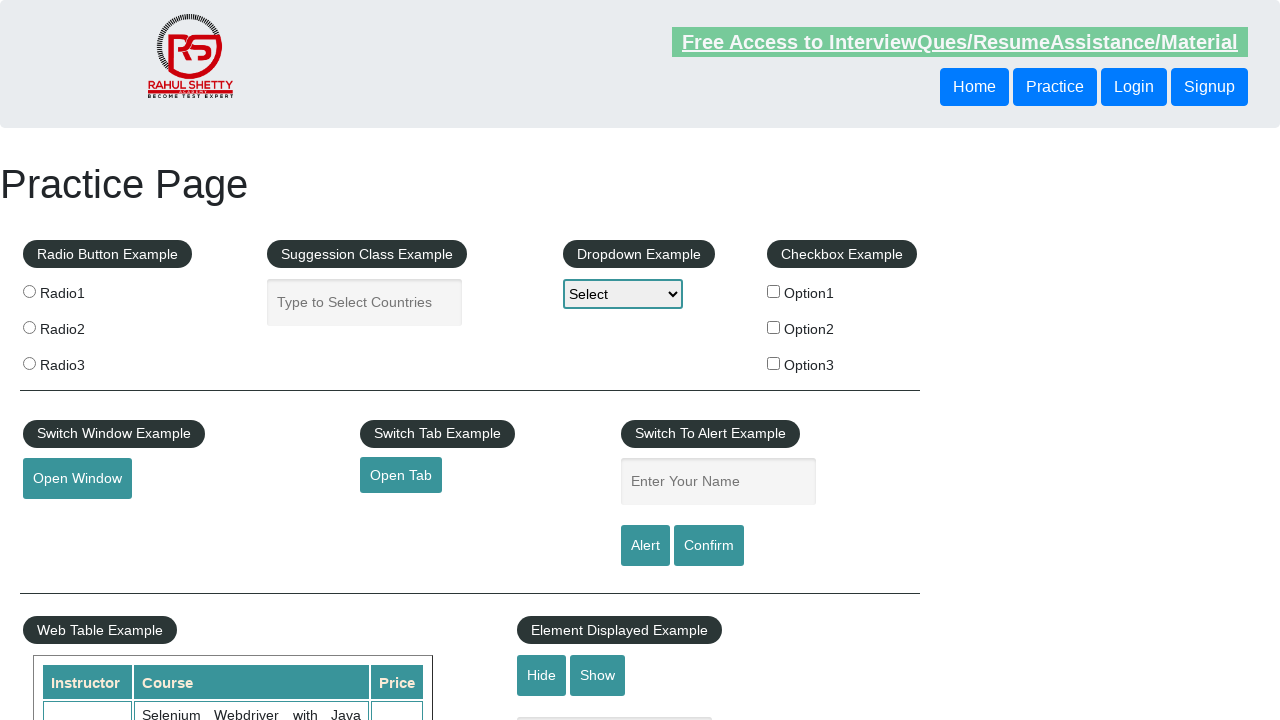

Verified text element is visible initially
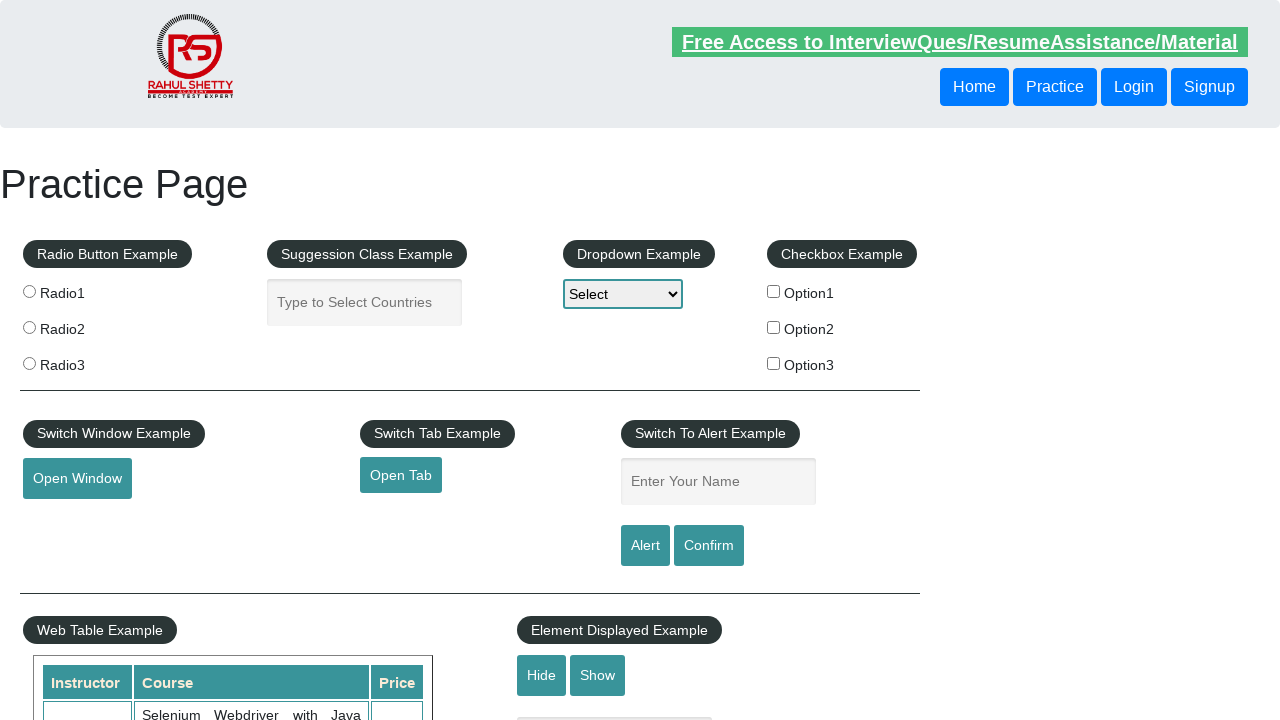

Clicked hide button to hide text element at (542, 675) on #hide-textbox
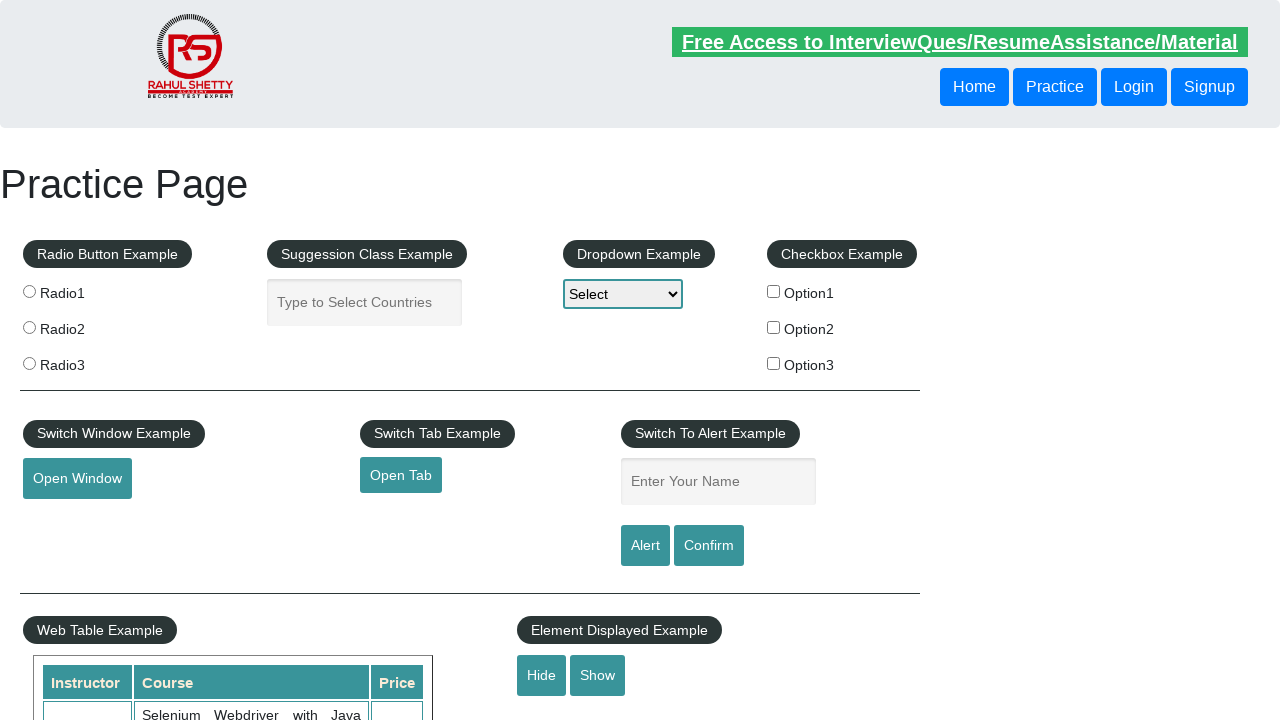

Verified text element is now hidden
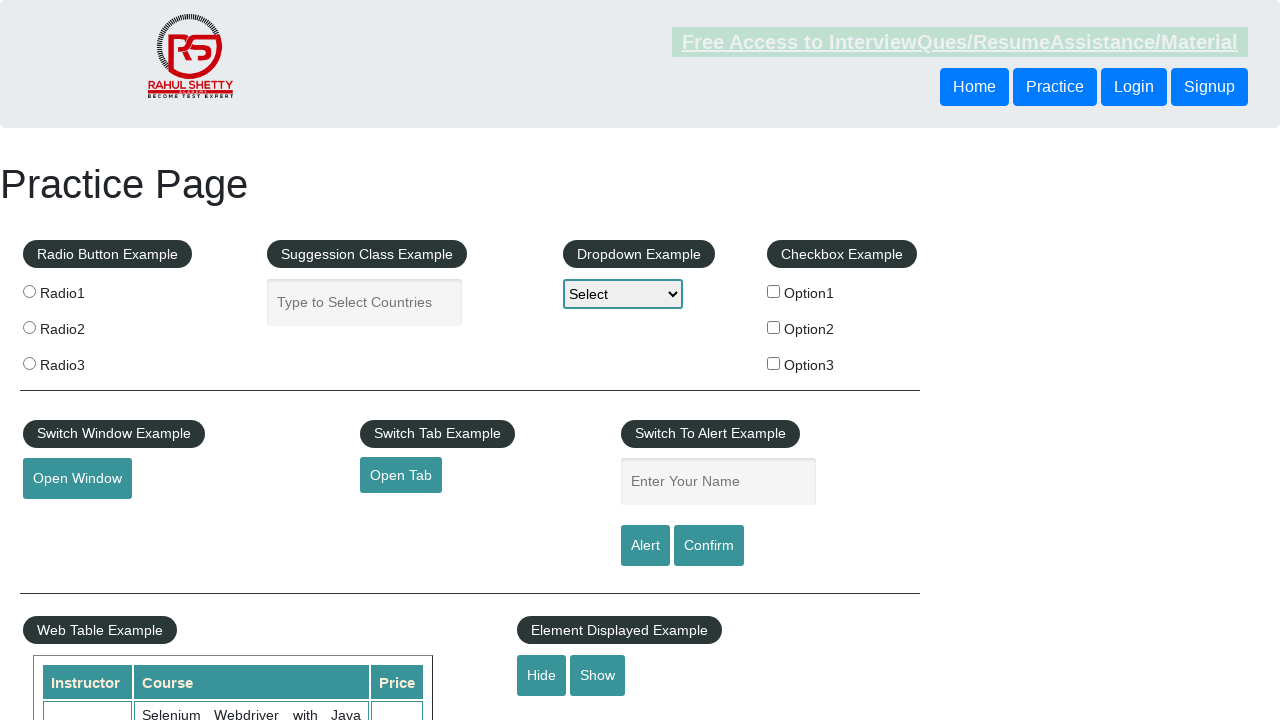

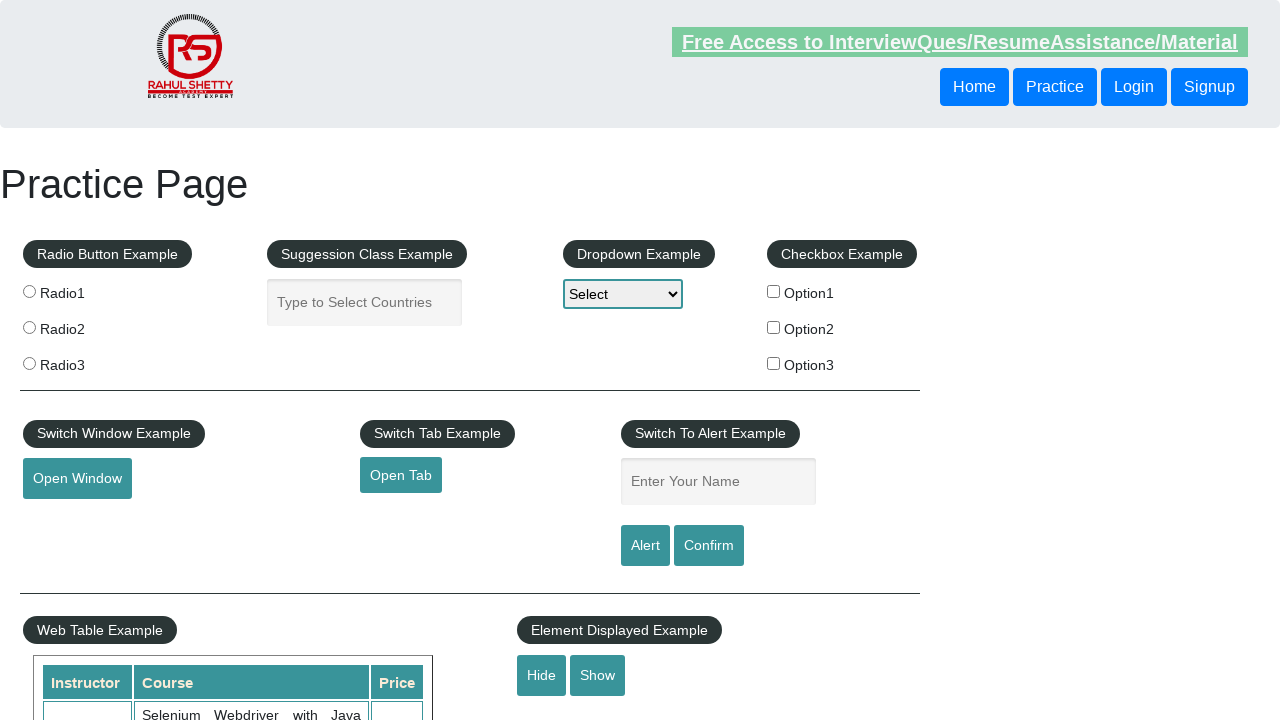